Tests window/tab handling by clicking a link that opens a new tab, switching to the new tab, verifying the page content, and then closing the child tab.

Starting URL: https://the-internet.herokuapp.com/windows

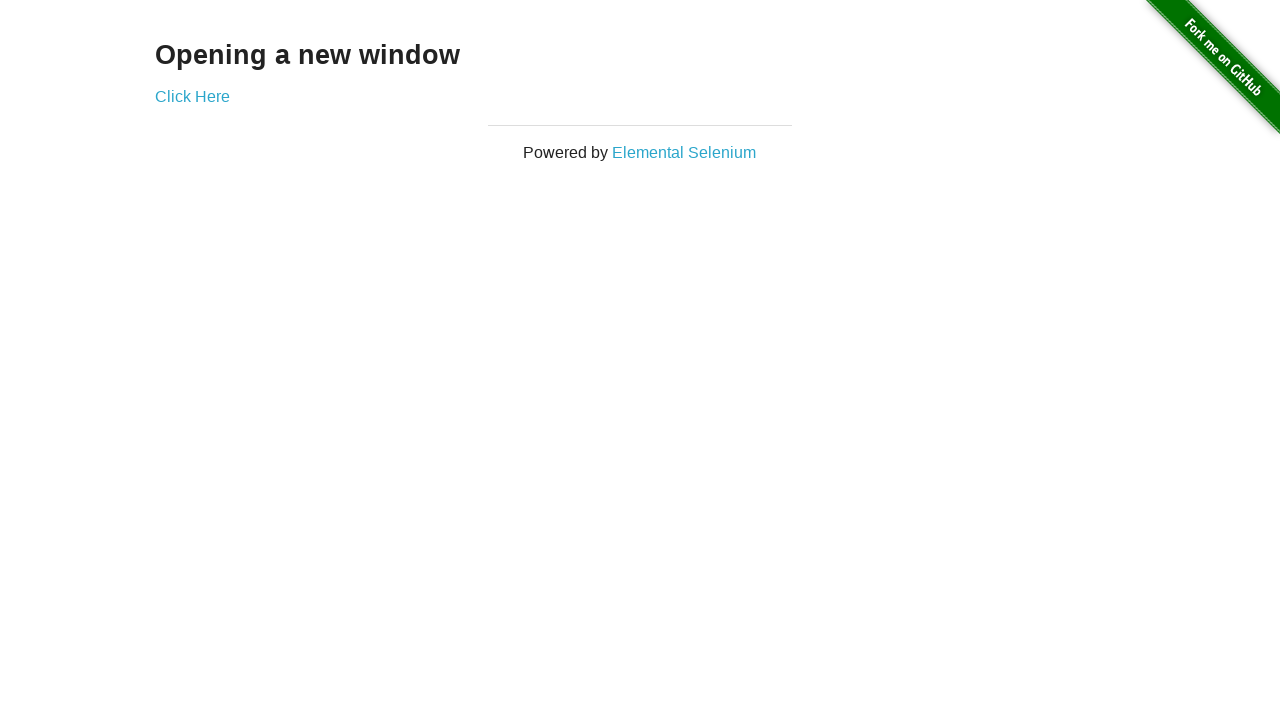

Clicked 'Click Here' link to open new tab at (192, 96) on text=Click Here
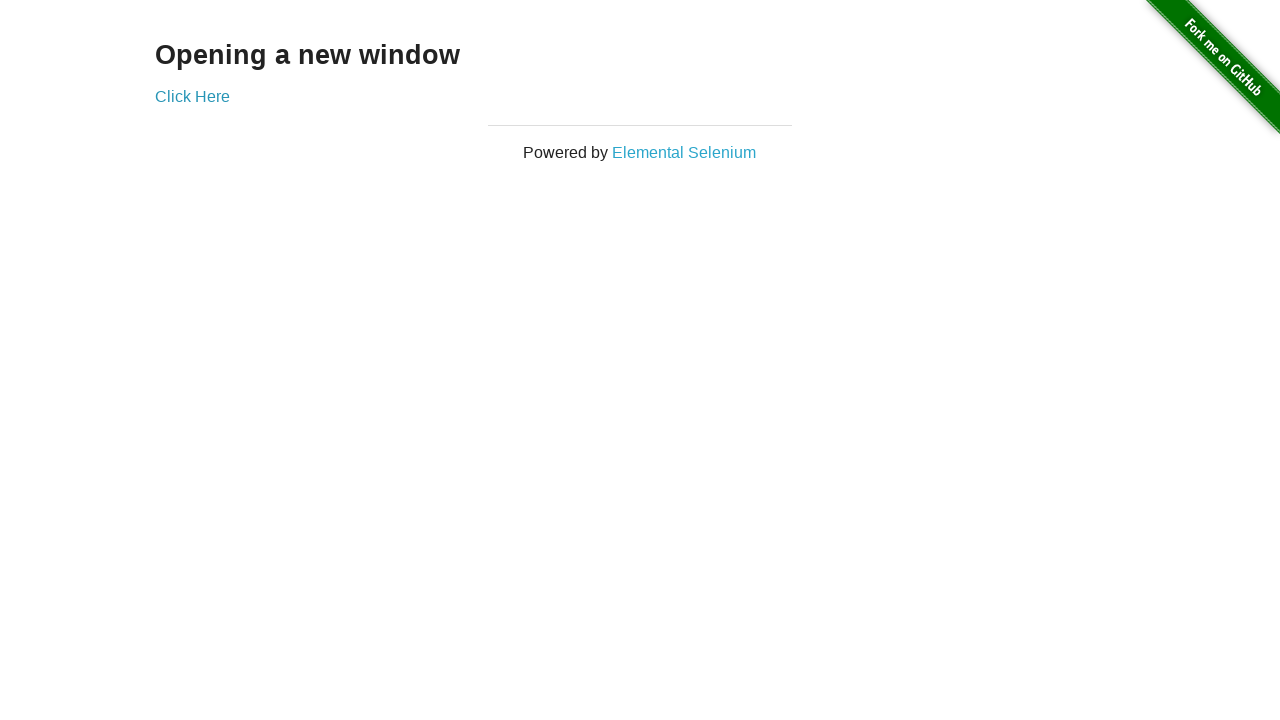

New tab opened and captured
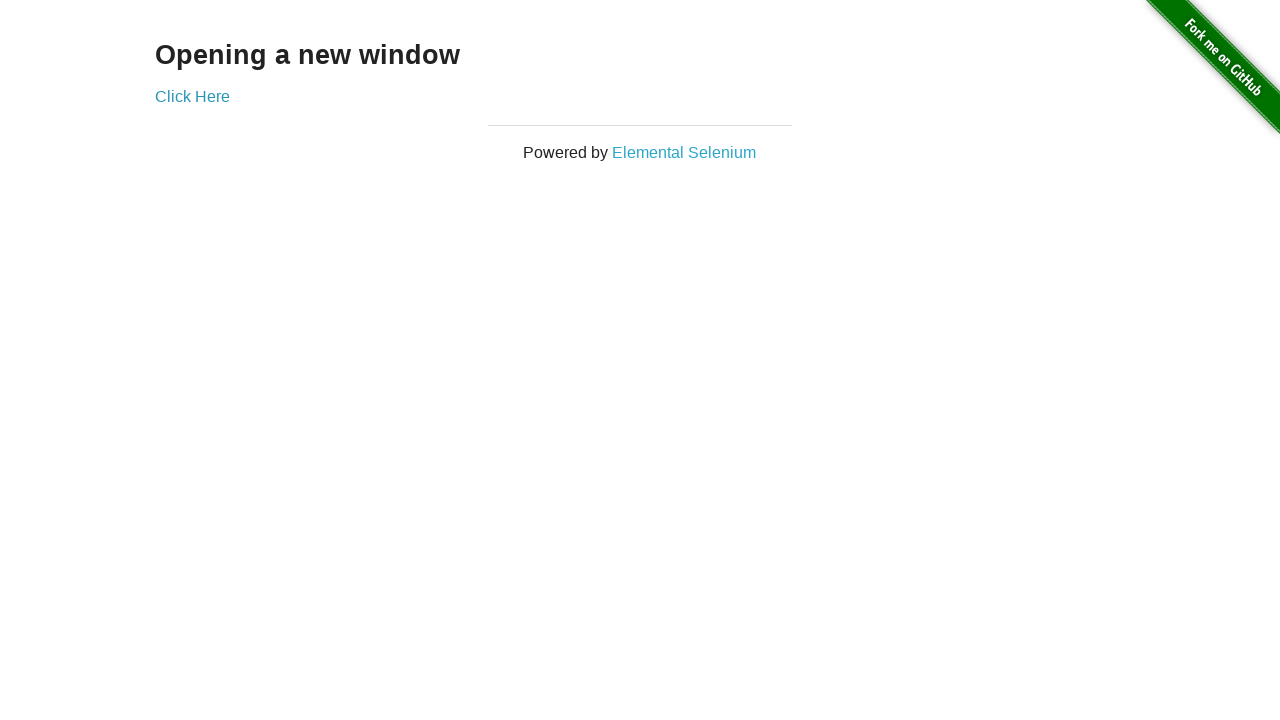

New tab page loaded completely
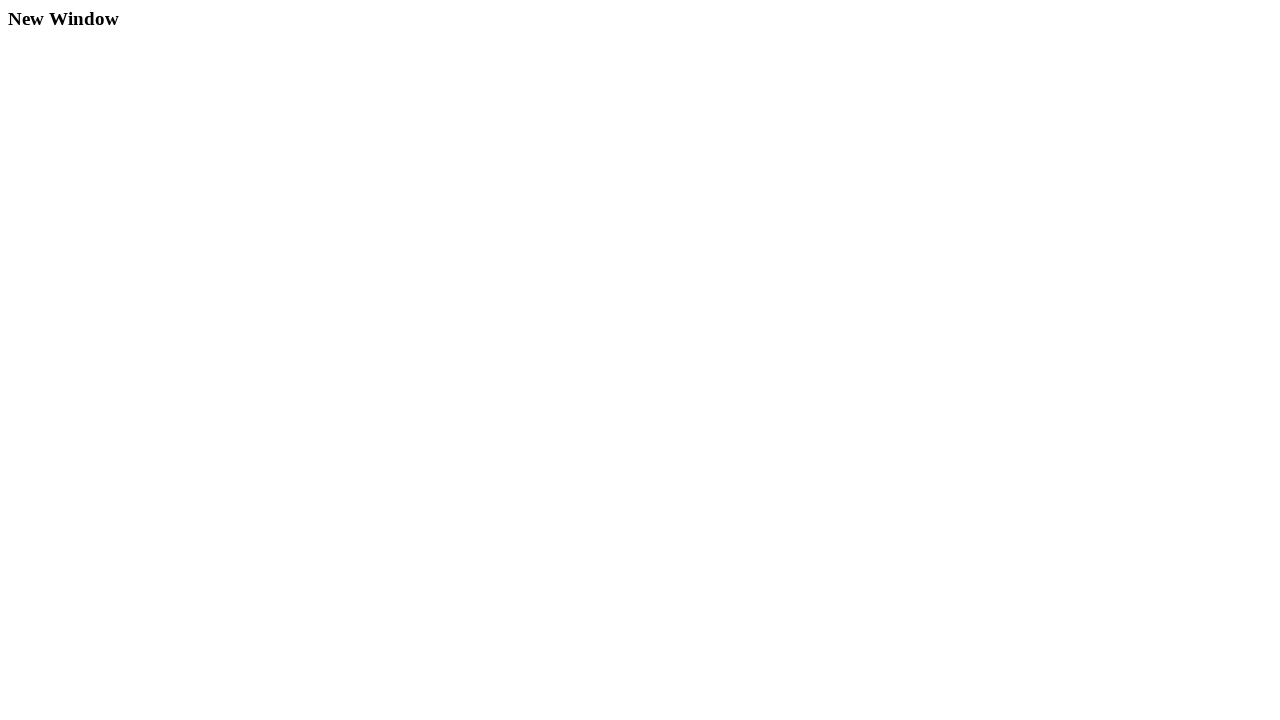

Verified new tab title: 'New Window'
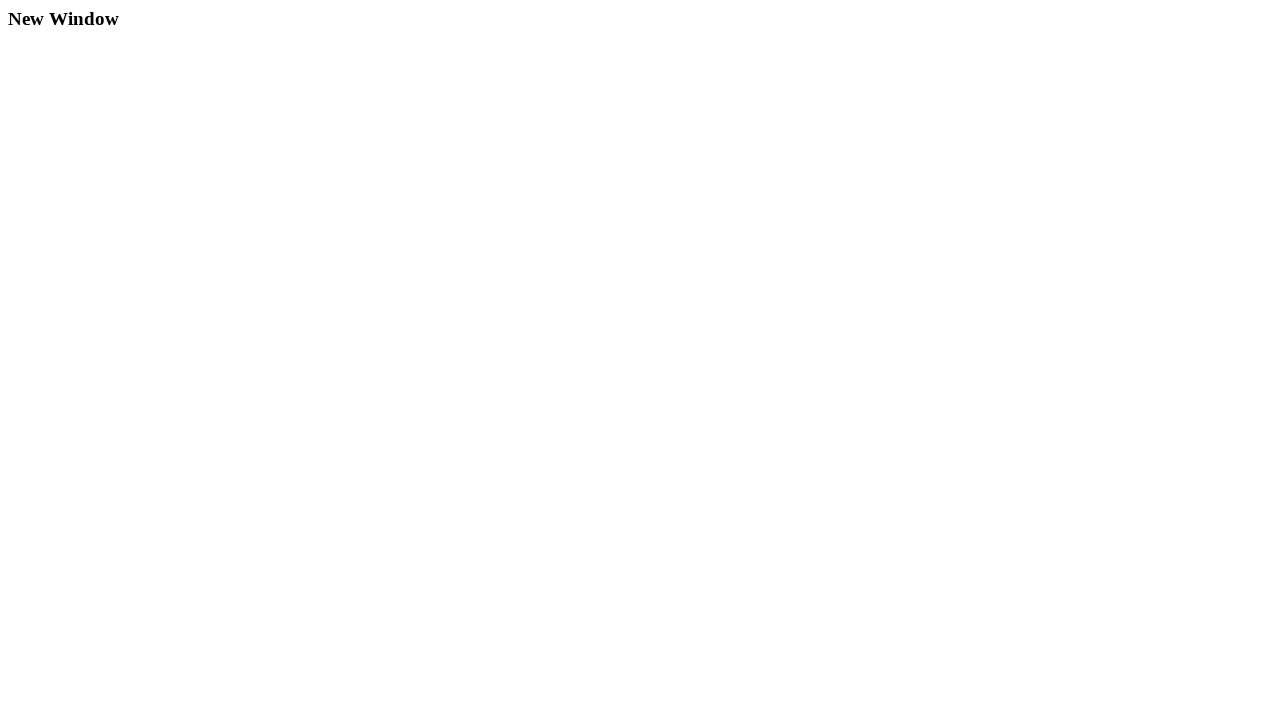

Closed the child tab
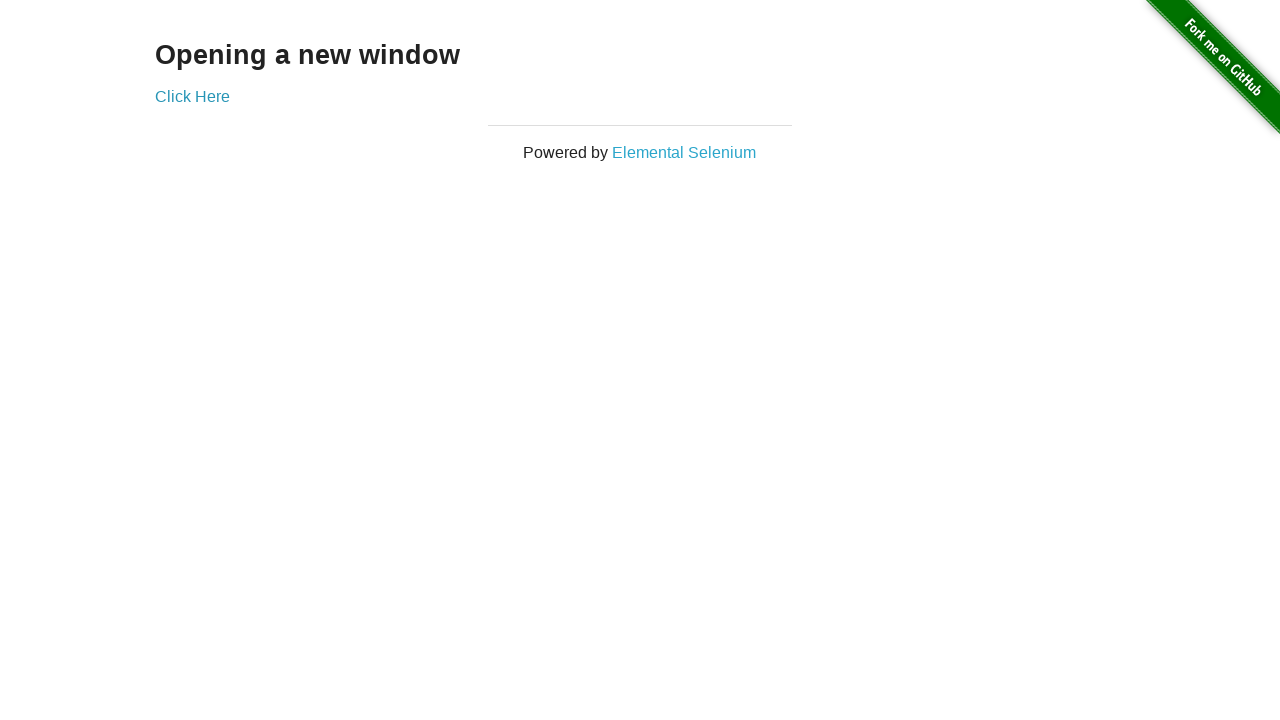

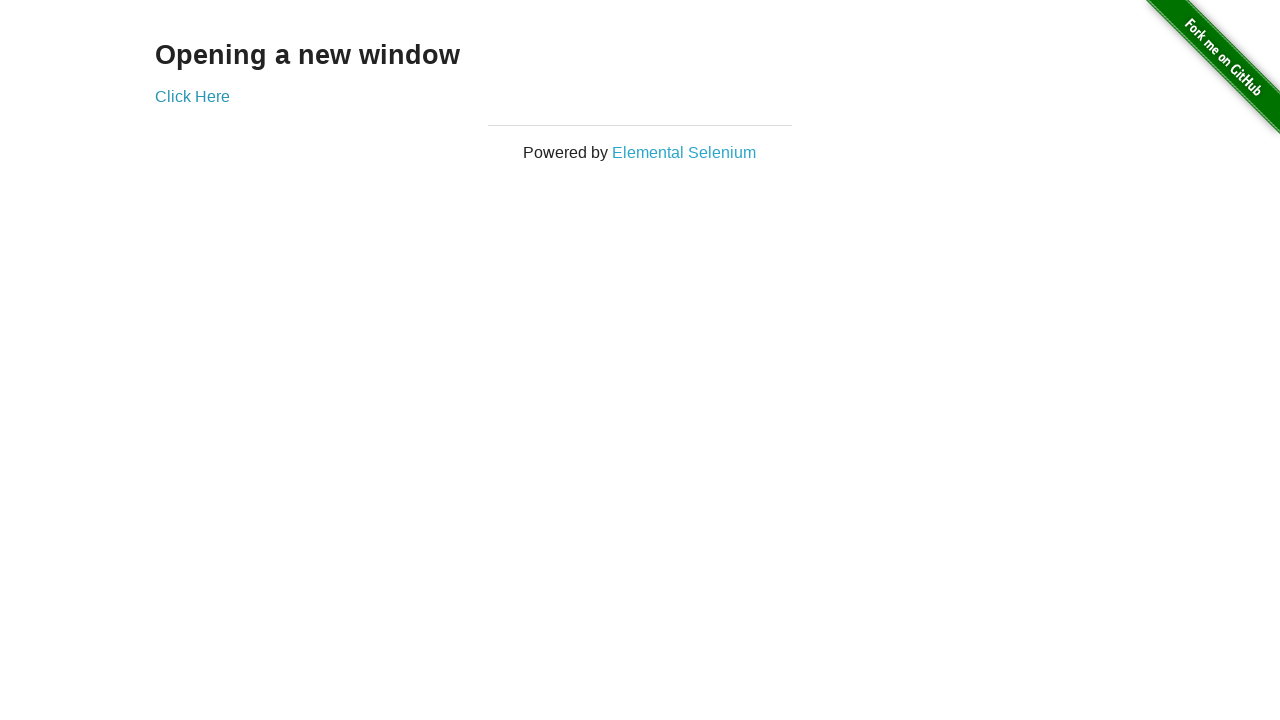